Tests a calculator form by extracting two numbers from the page, calculating their sum, and selecting the result from a dropdown menu

Starting URL: https://suninjuly.github.io/selects1.html

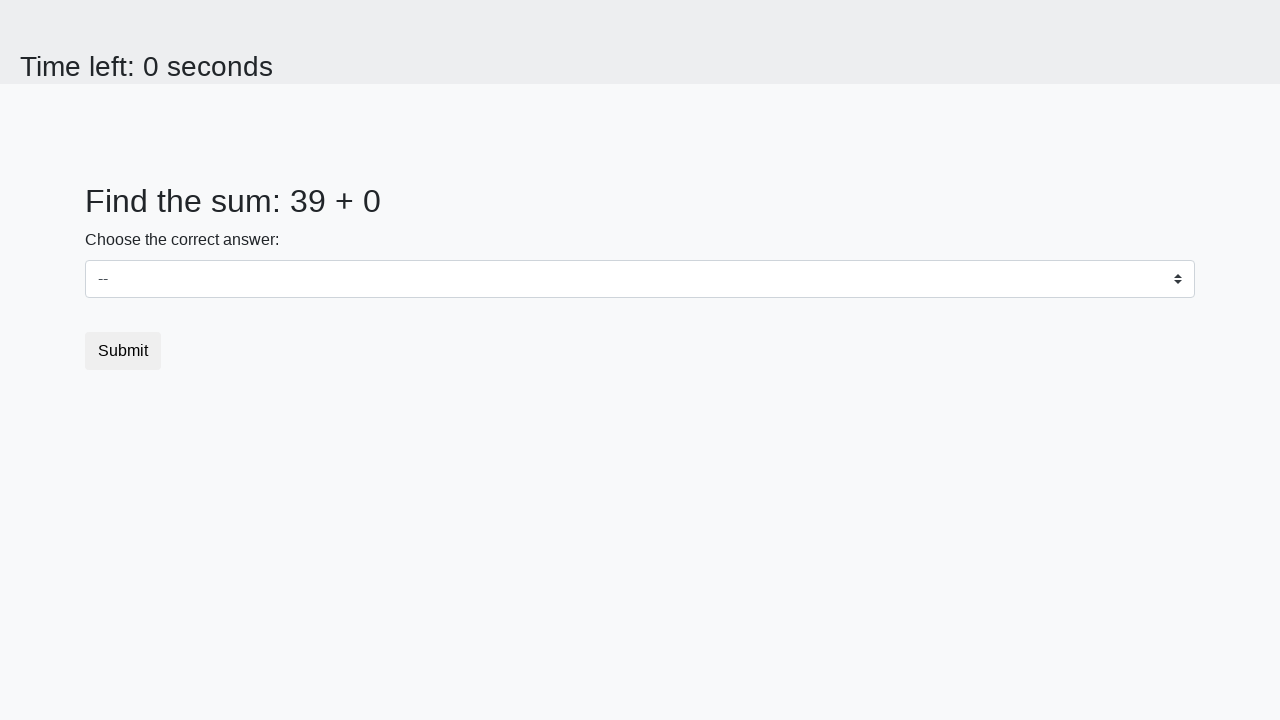

Extracted first number from page
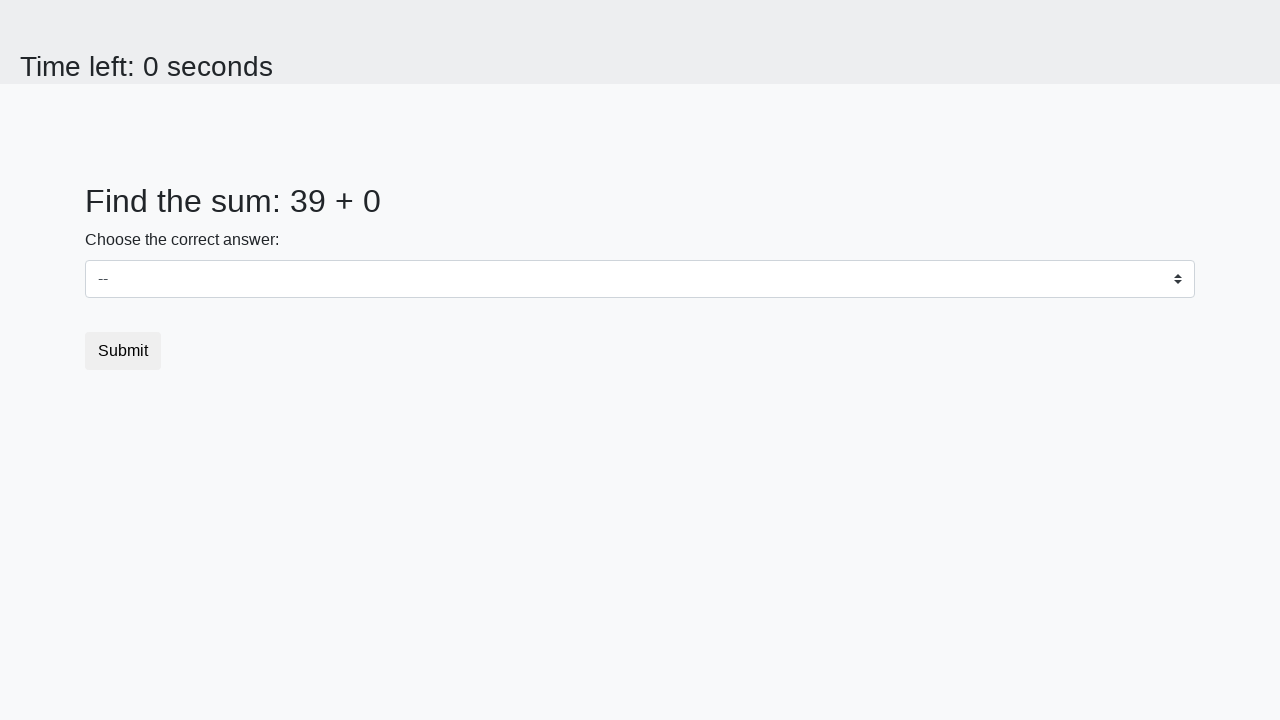

Extracted second number from page
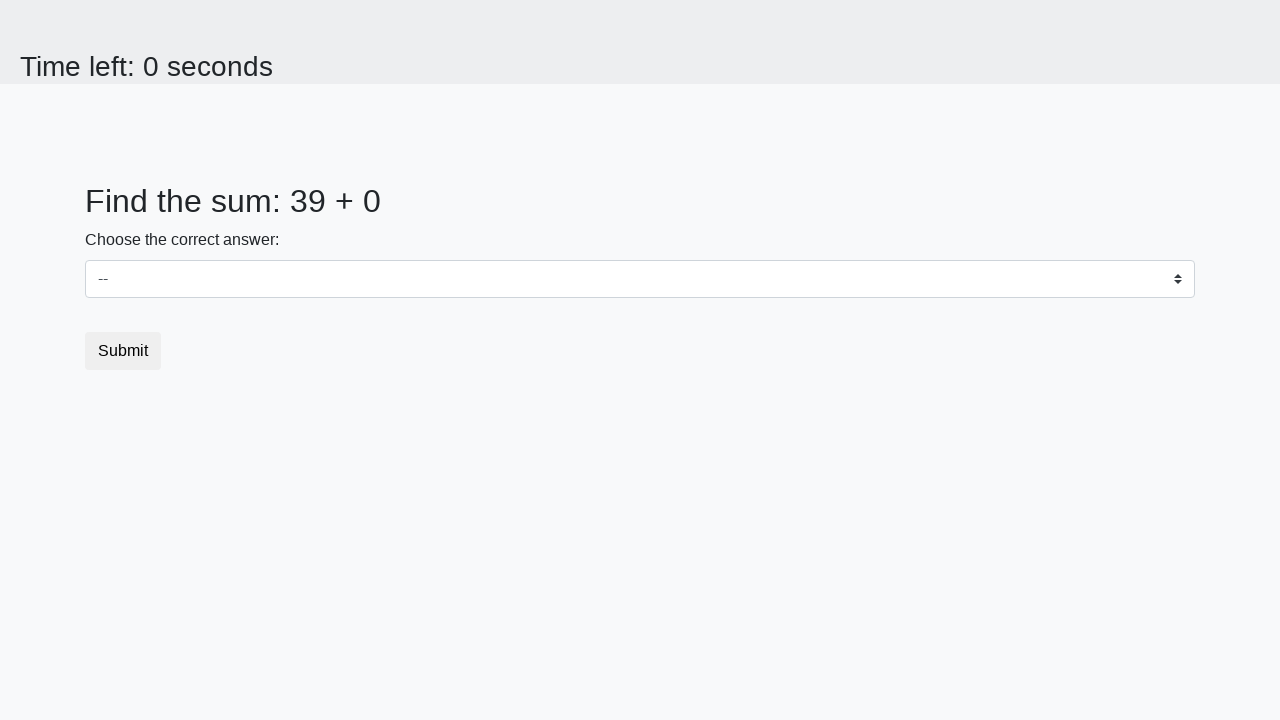

Calculated sum of 39 + 0 = 39
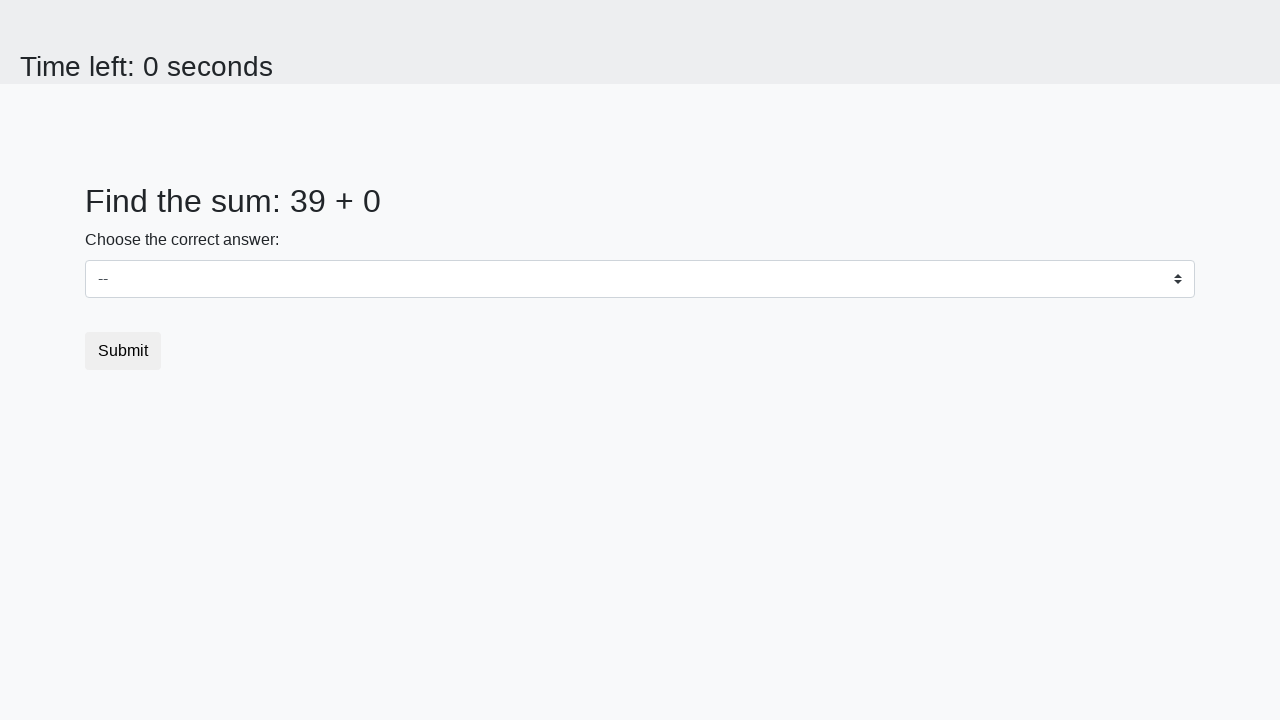

Selected calculated sum 39 from dropdown on select
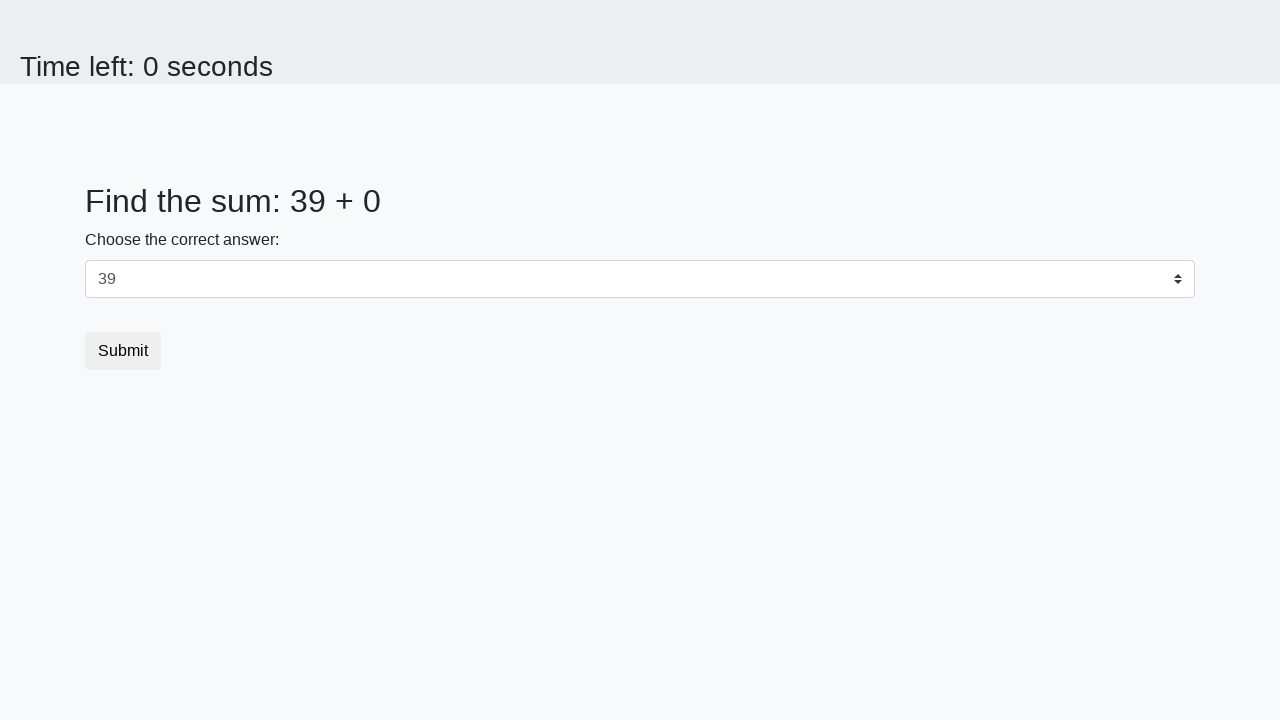

Clicked submit button to complete form at (123, 351) on button.btn
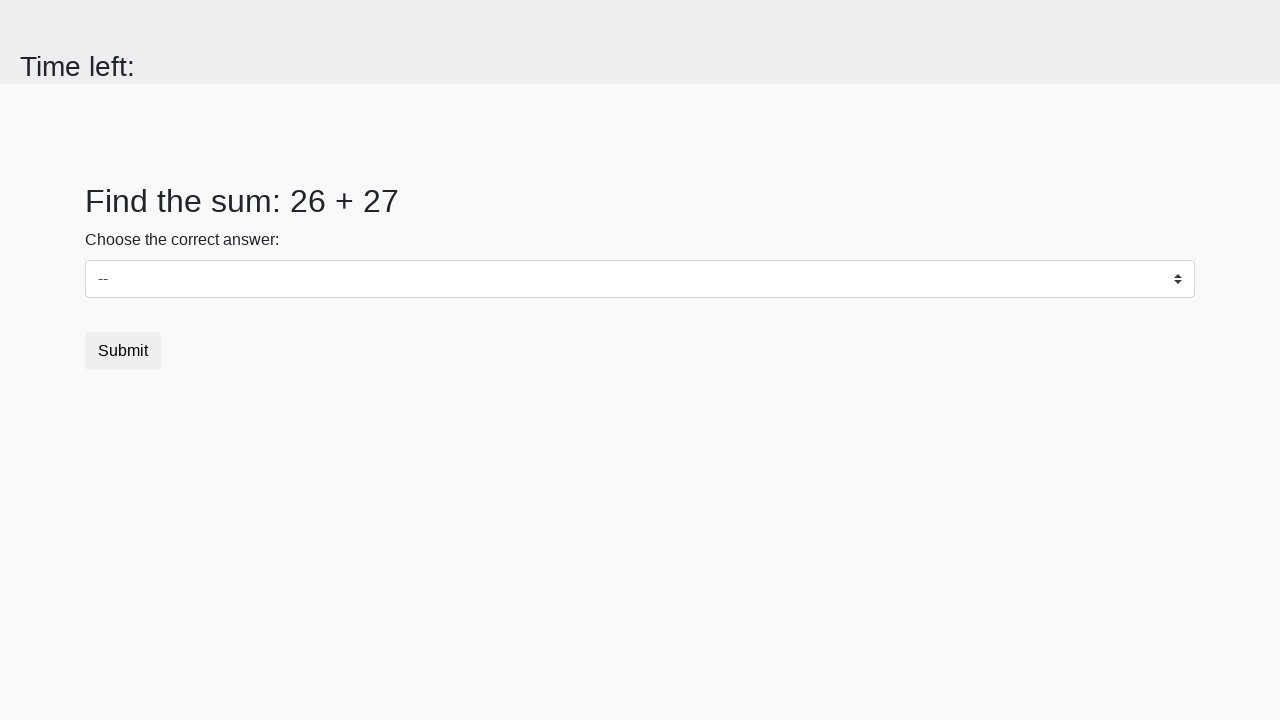

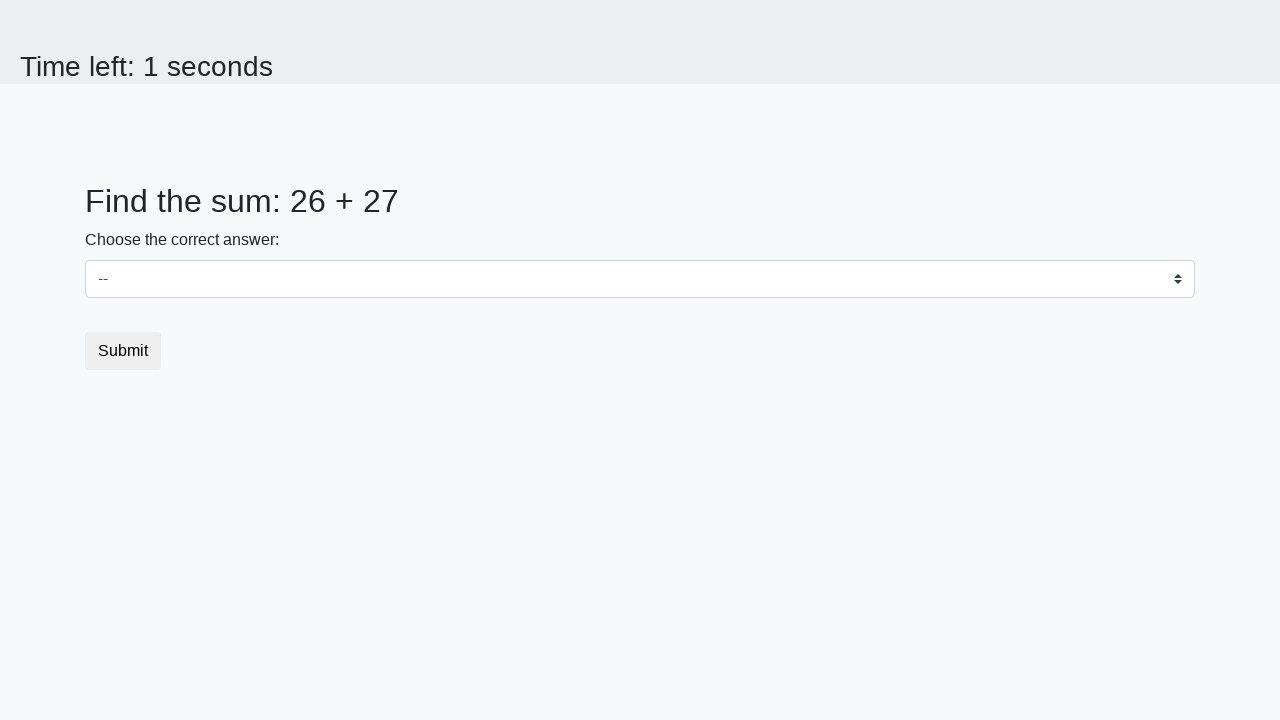